Tests navigation on the Playwright documentation site by verifying the homepage title and clicking through to the Installation page

Starting URL: https://playwright.dev

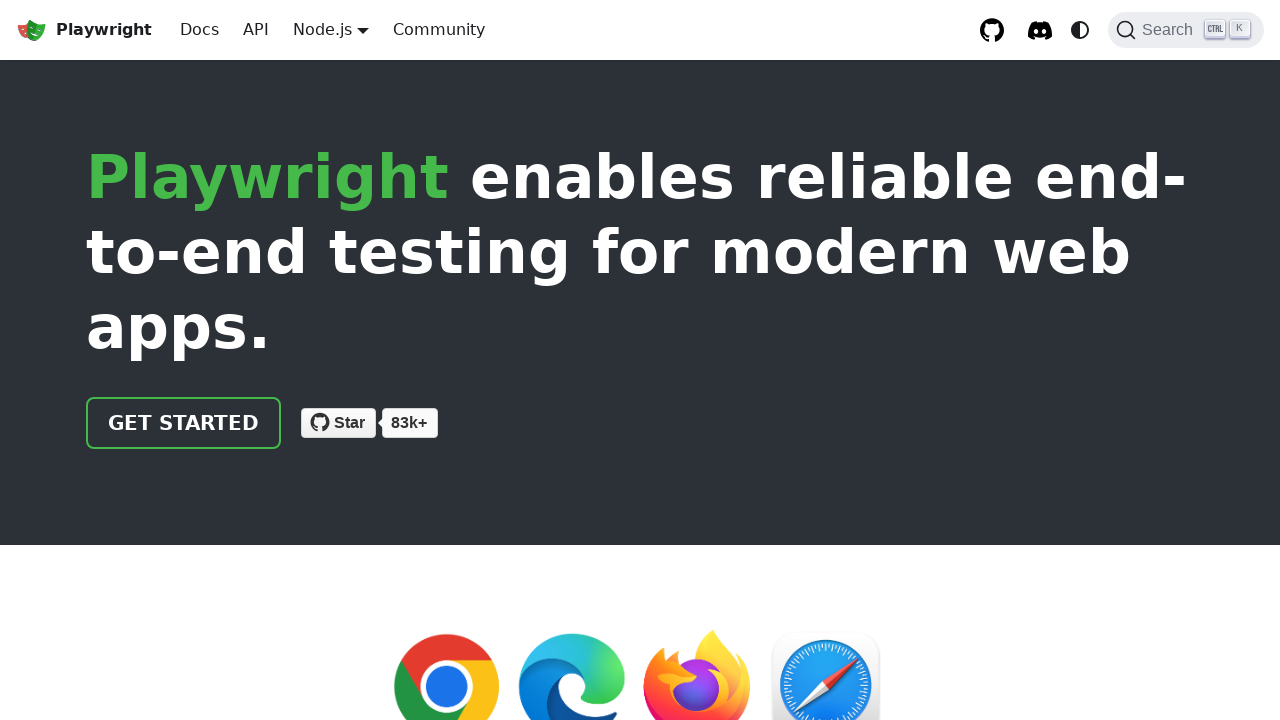

Verified page title contains 'Playwright'
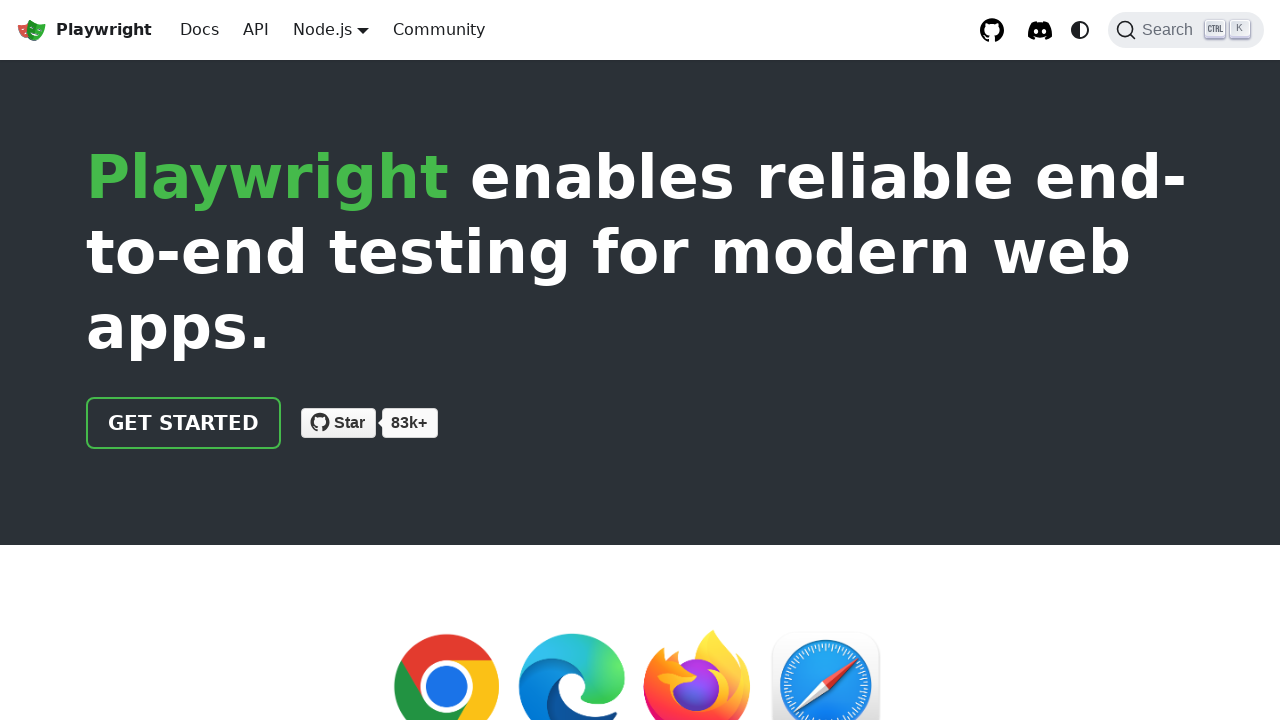

Clicked Docs/Get Started link in header at (184, 423) on xpath=//html/body/div/div[2]/header/div/div/a
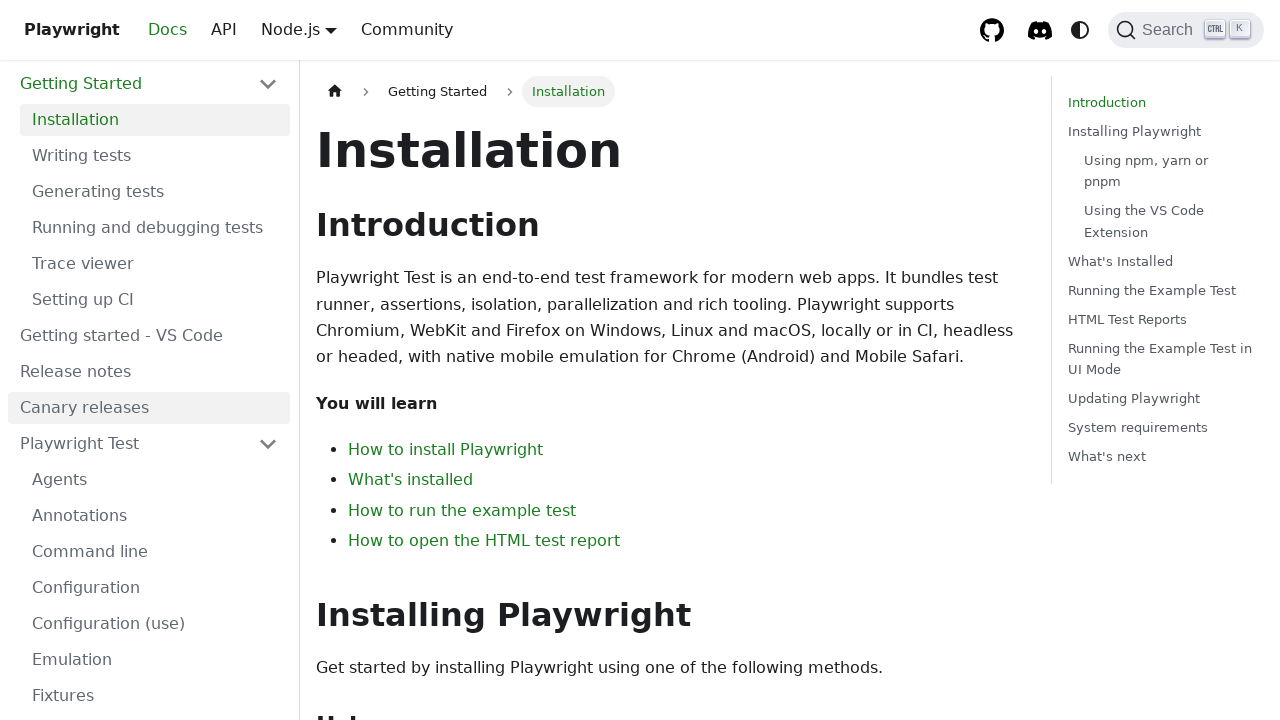

Verified navigation to Installation page
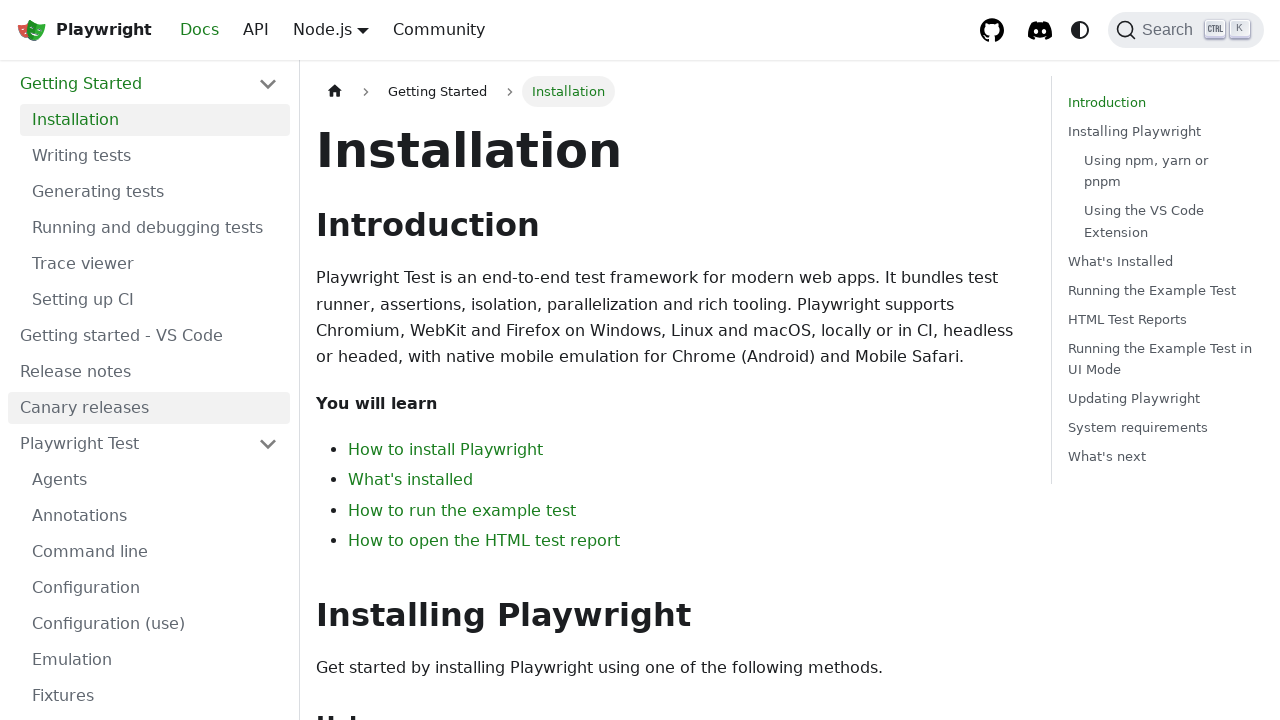

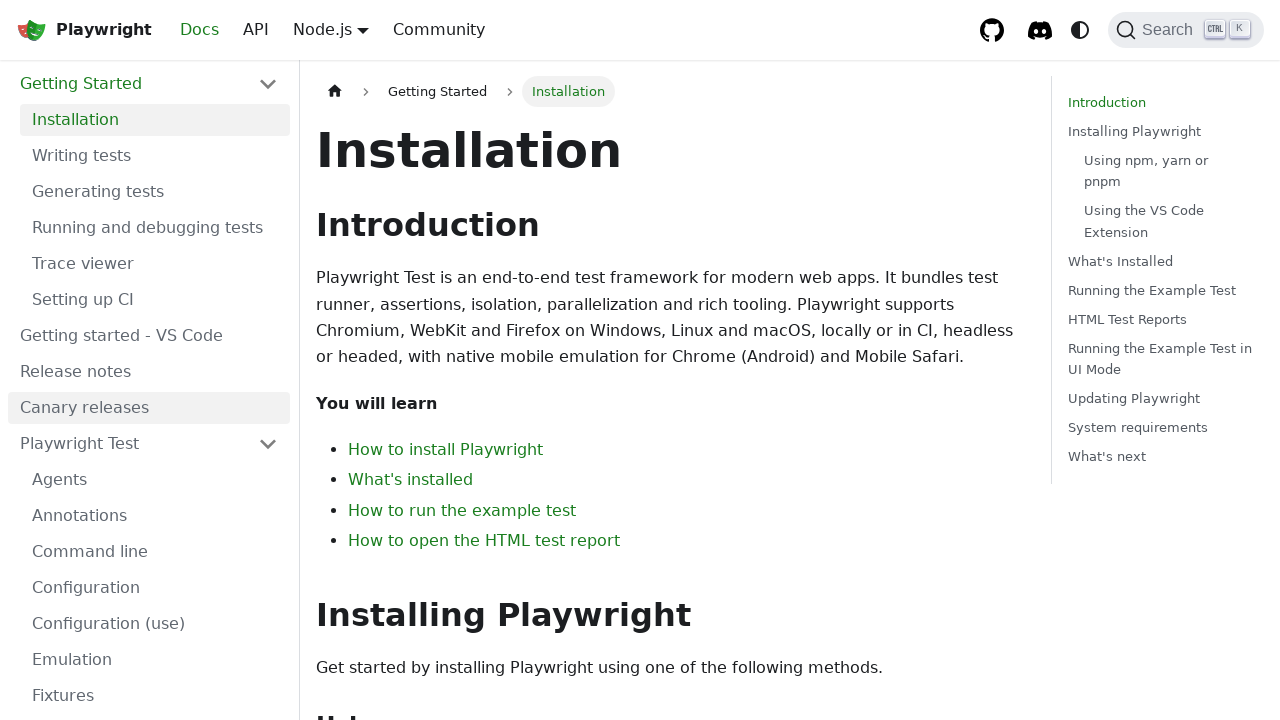